Tests form input functionality by filling in a name field on an Angular practice page

Starting URL: https://rahulshettyacademy.com/angularpractice/

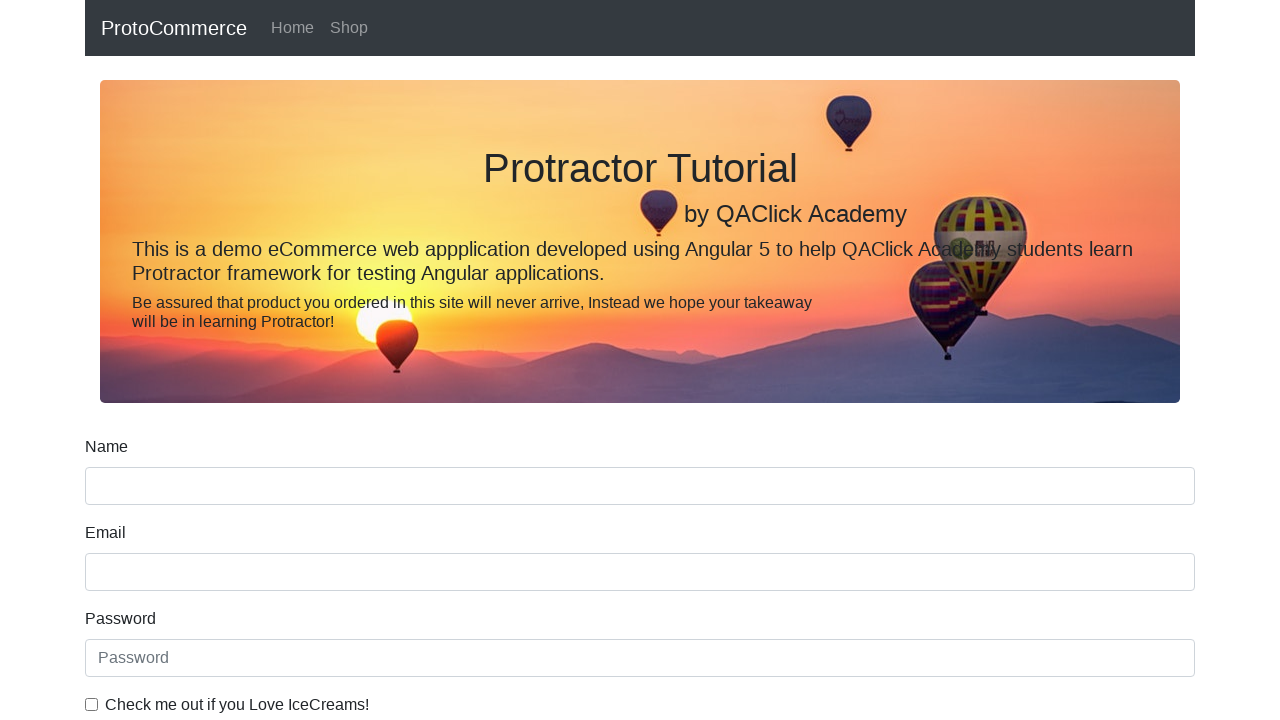

Filled name field with 'Shank' on Angular practice form on input[name='name']
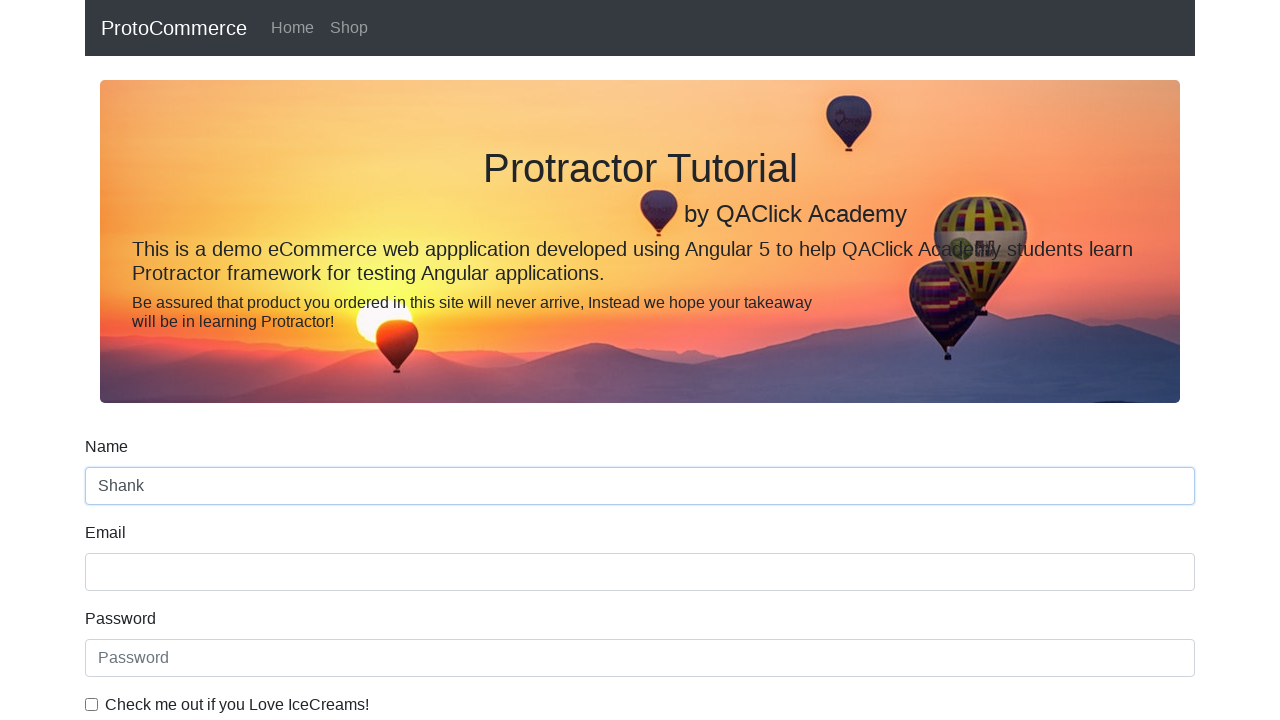

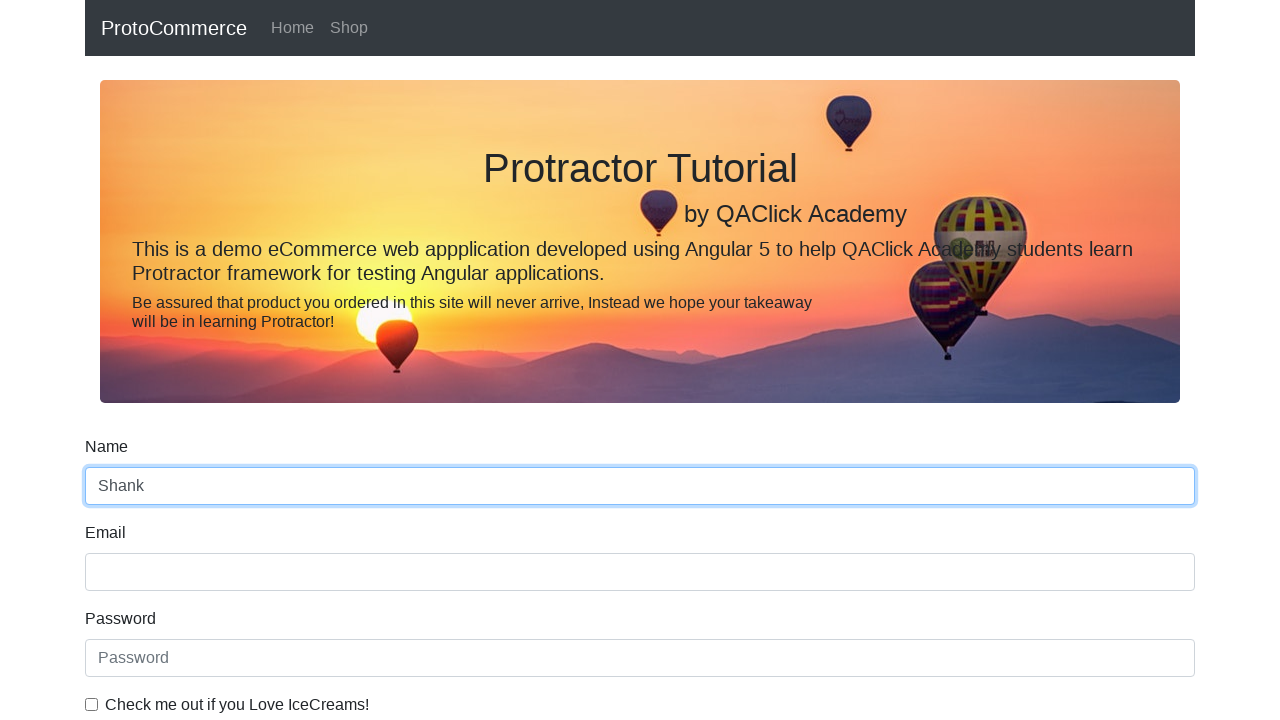